Opens the Educative.io website and verifies the page loads successfully

Starting URL: https://www.educative.io/

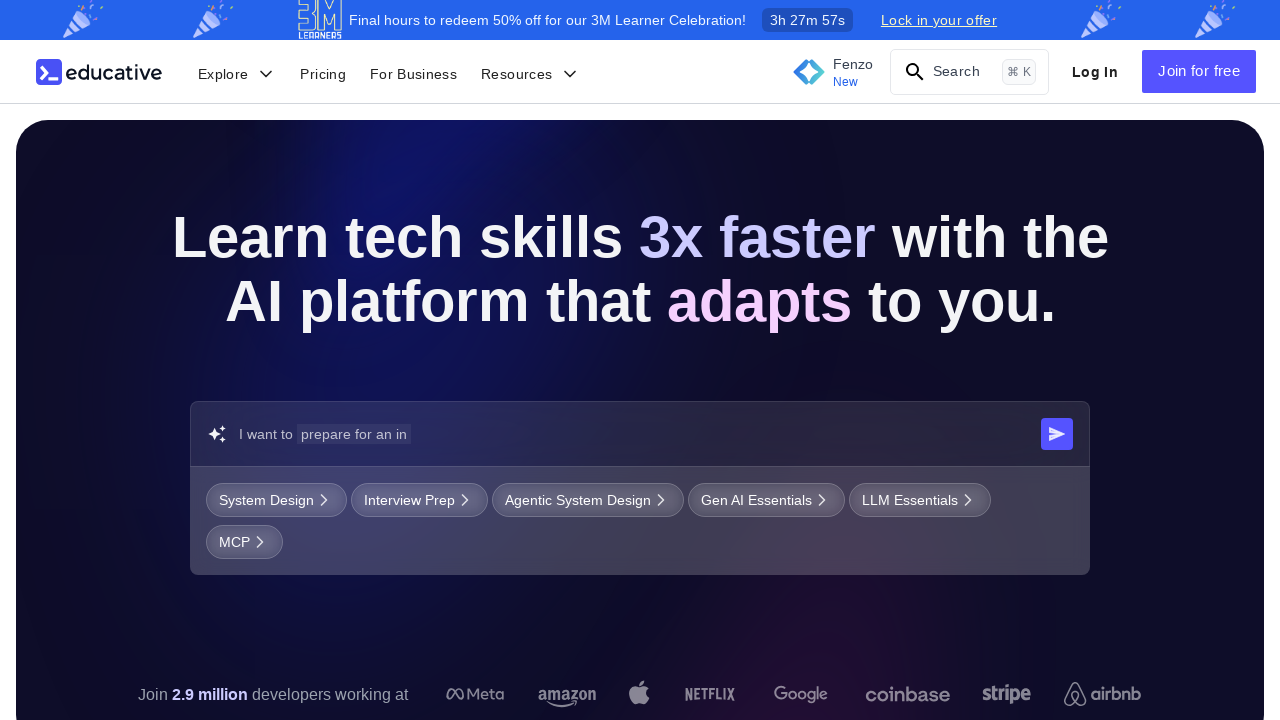

Waited for page DOM to fully load
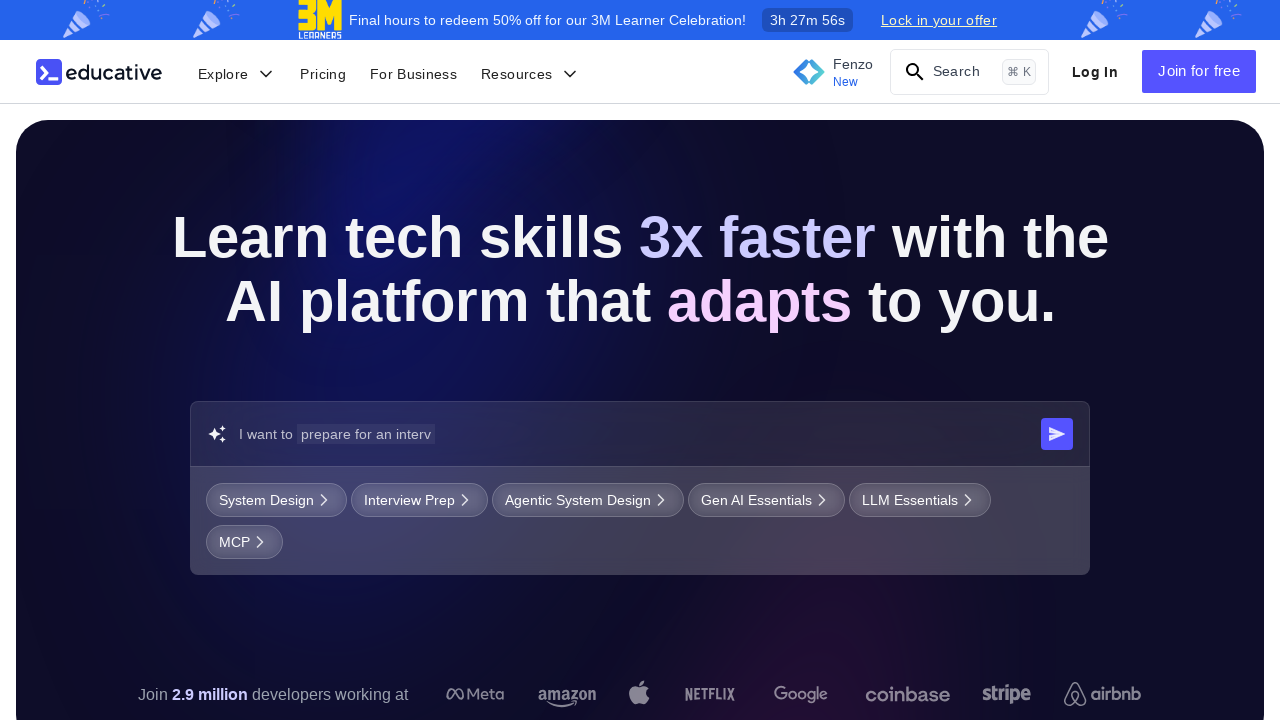

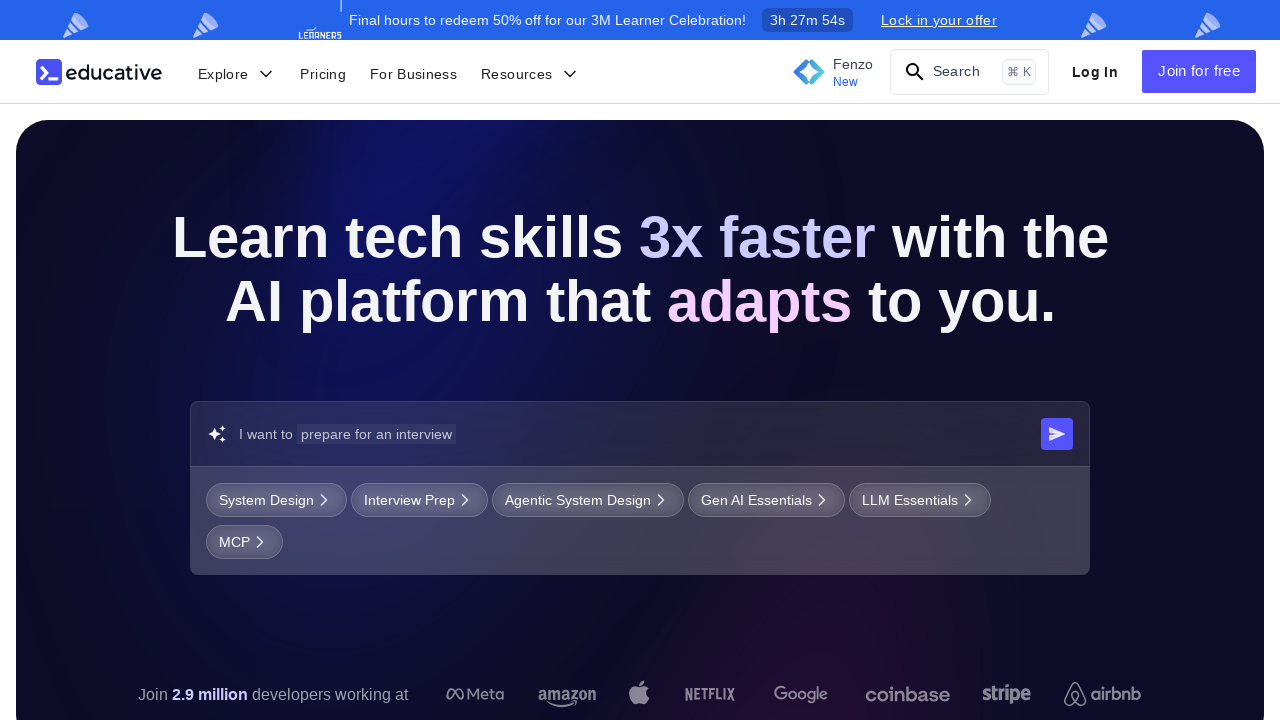